Tests scrolling functionality by scrolling down the page incrementally at a specified speed.

Starting URL: https://www.houseoftest.ch/

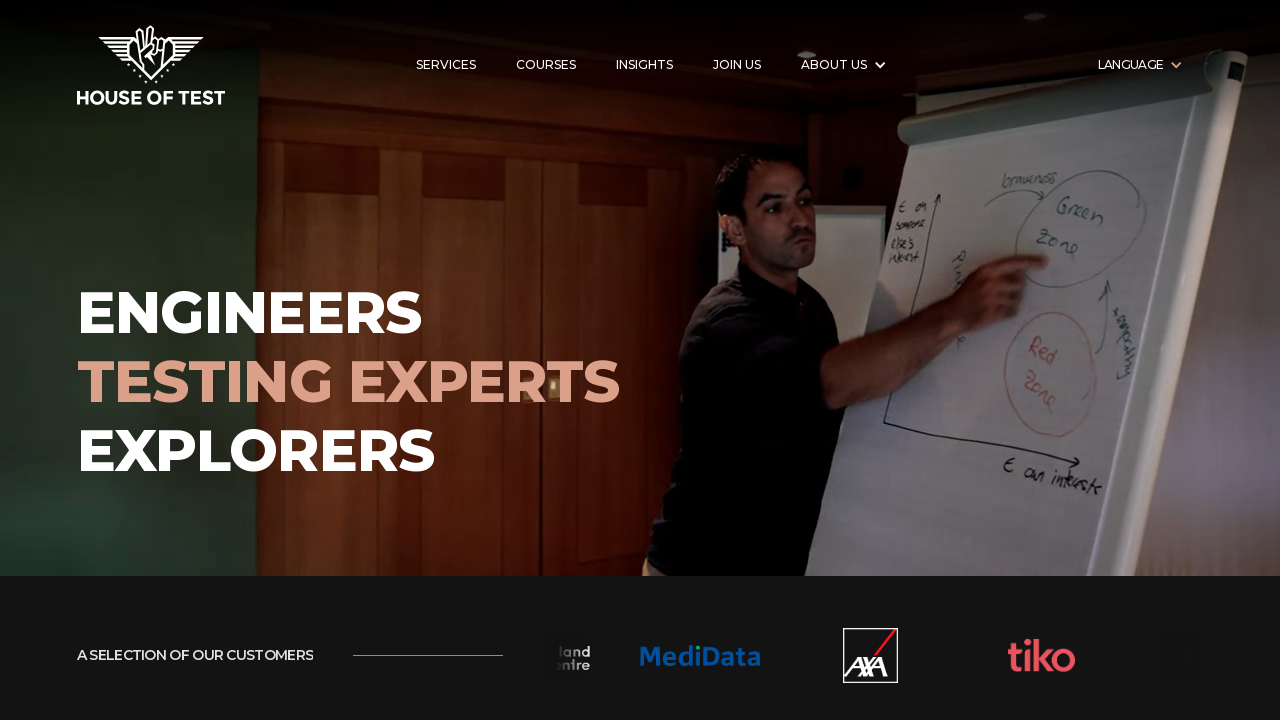

Navigated to https://www.houseoftest.ch/
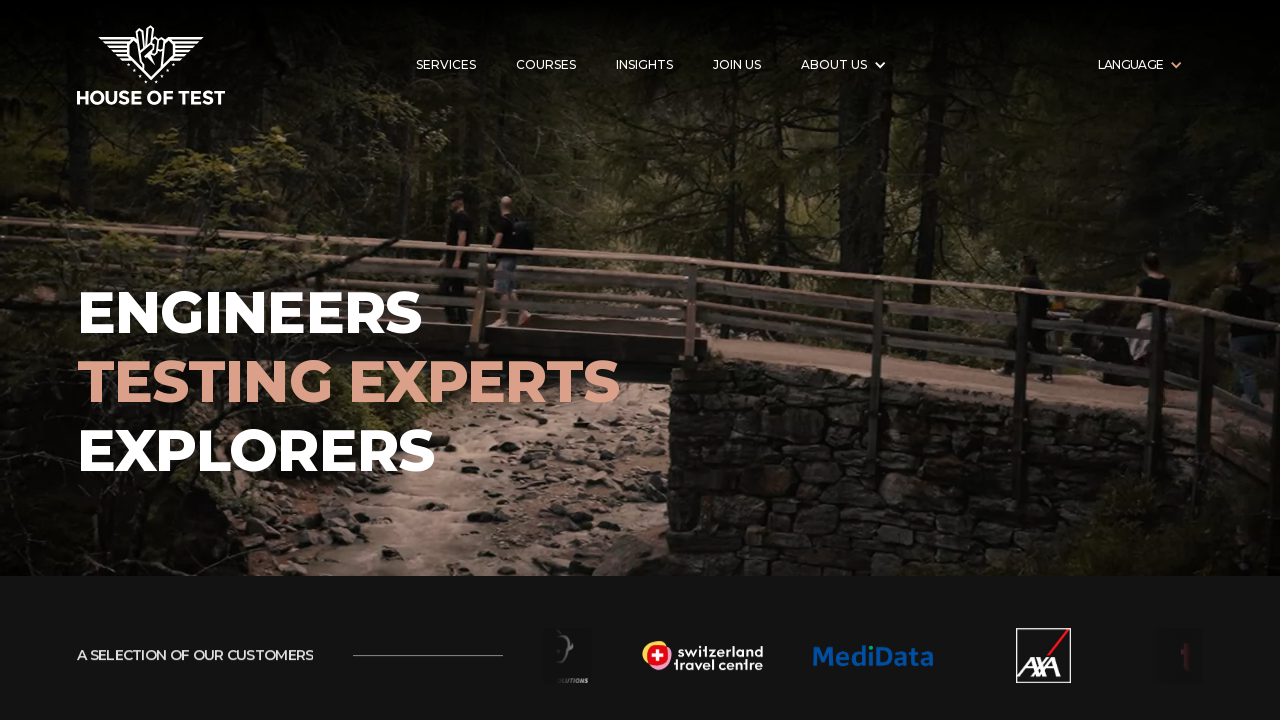

Scrolled down by 200 pixels (total: 200 pixels)
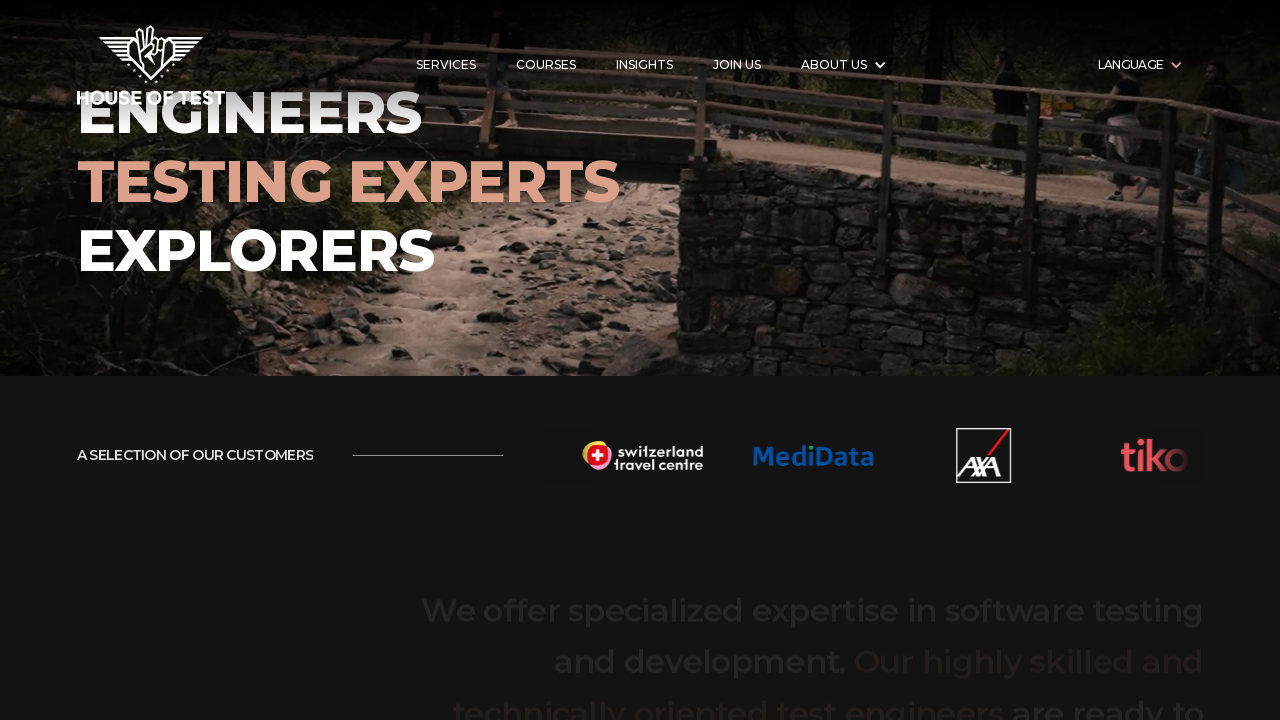

Waited 100ms between scroll steps
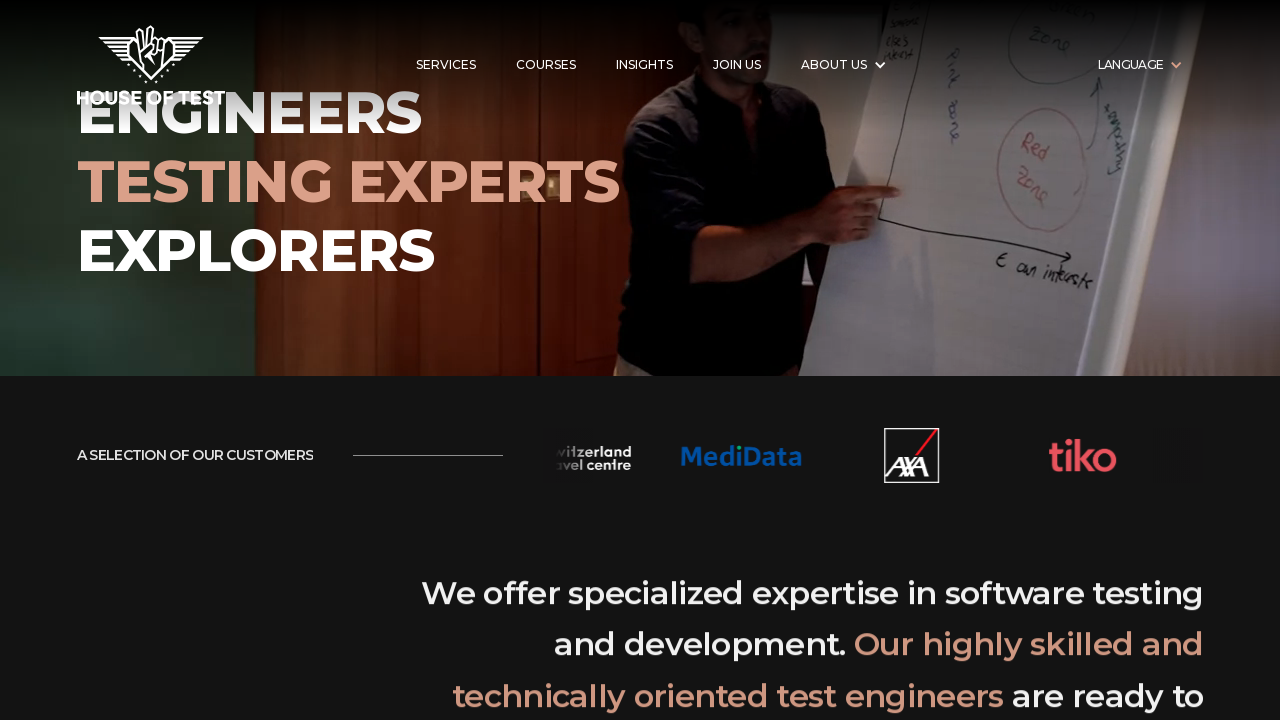

Scrolled down by 200 pixels (total: 400 pixels)
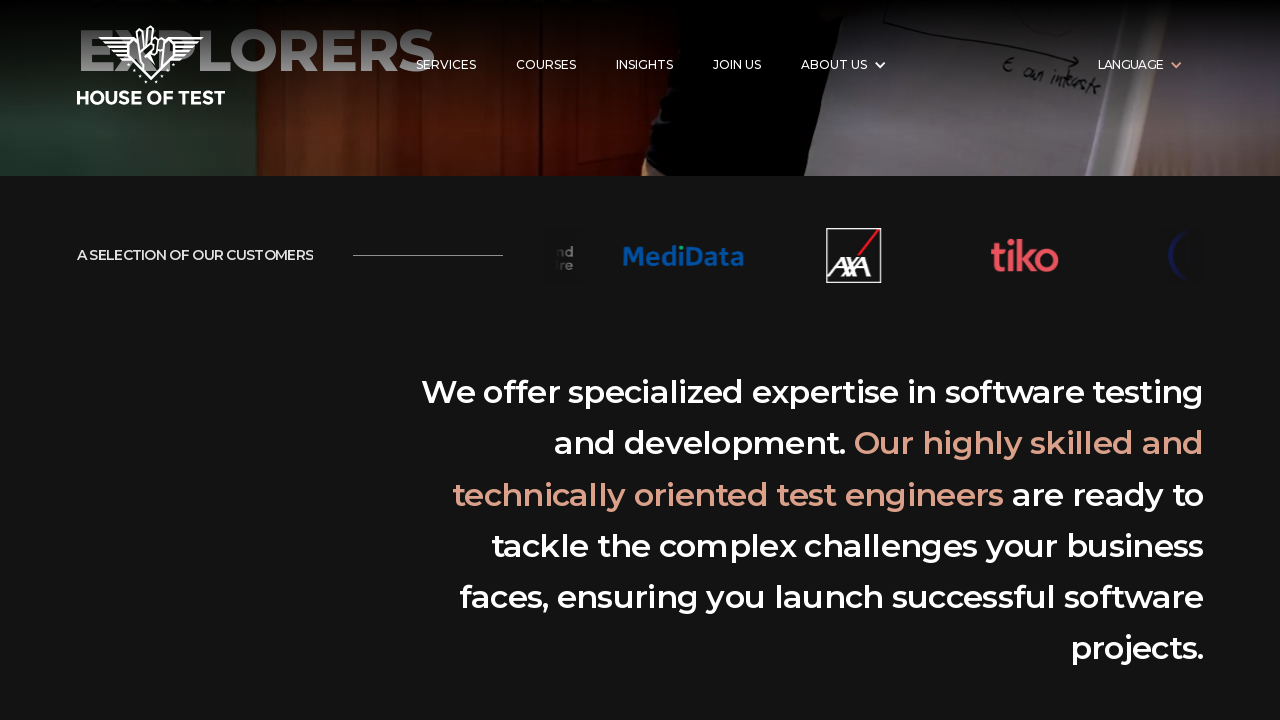

Waited 100ms between scroll steps
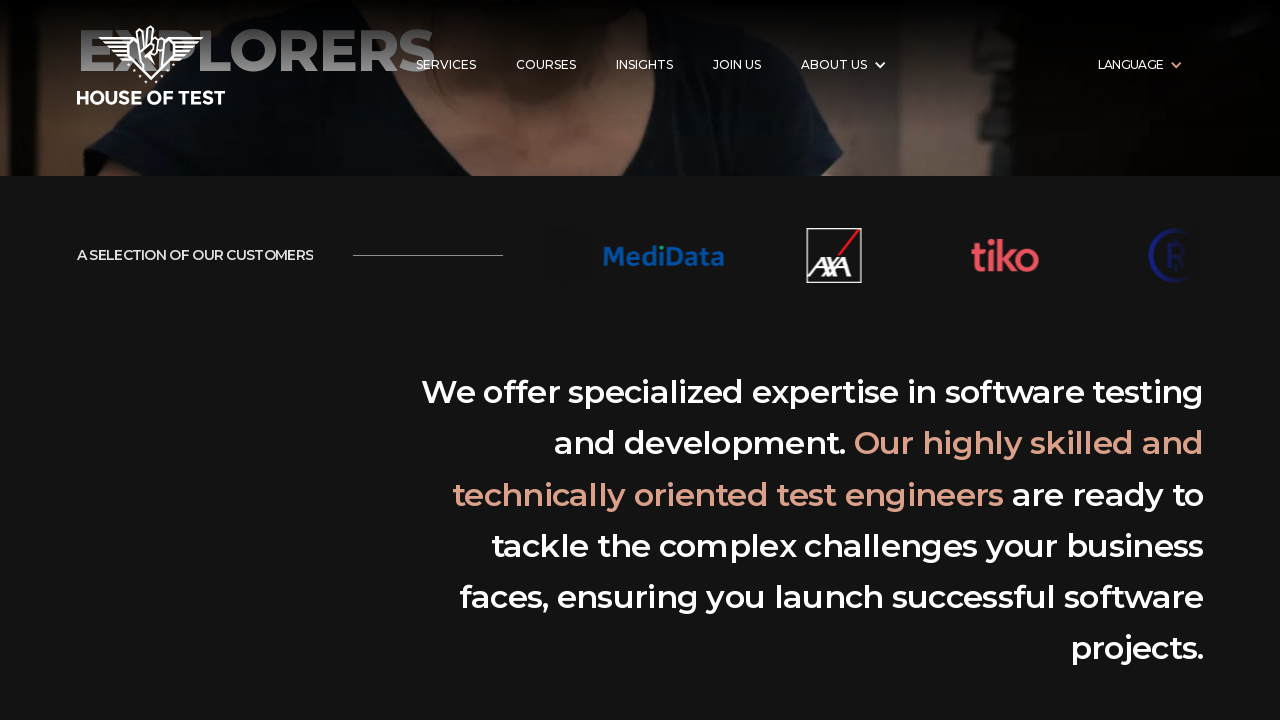

Scrolled down by 200 pixels (total: 600 pixels)
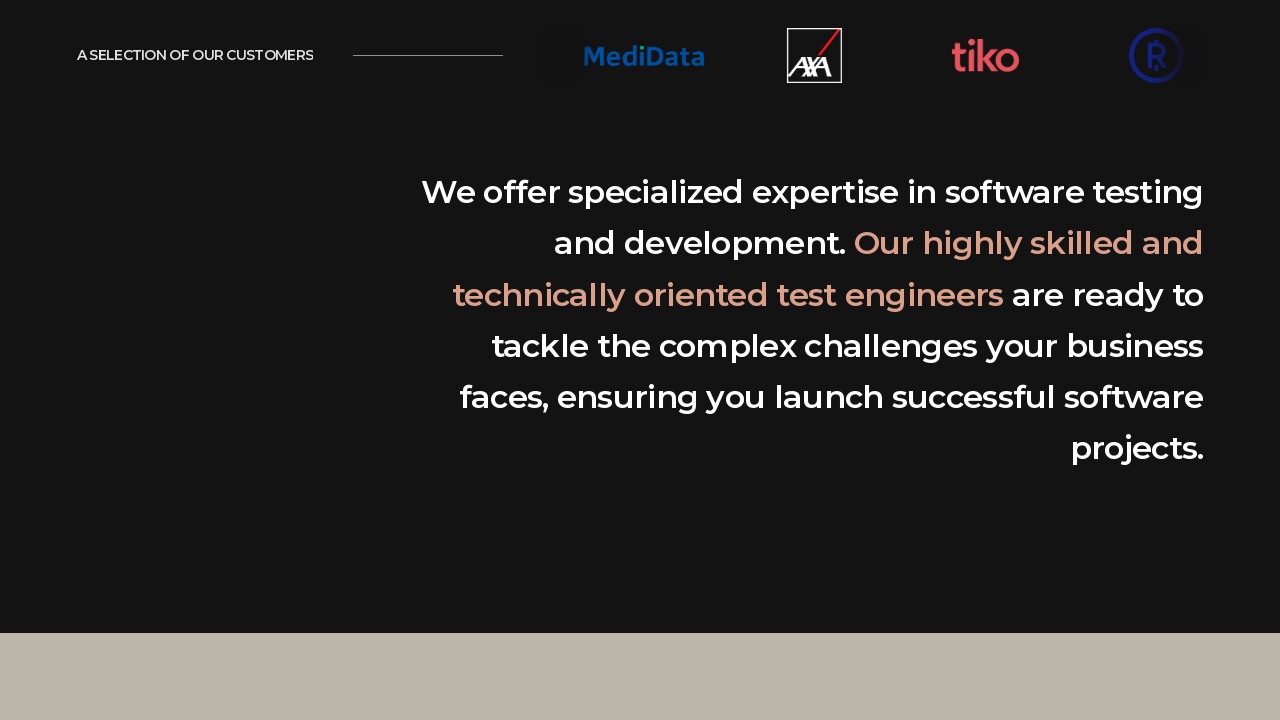

Waited 100ms between scroll steps
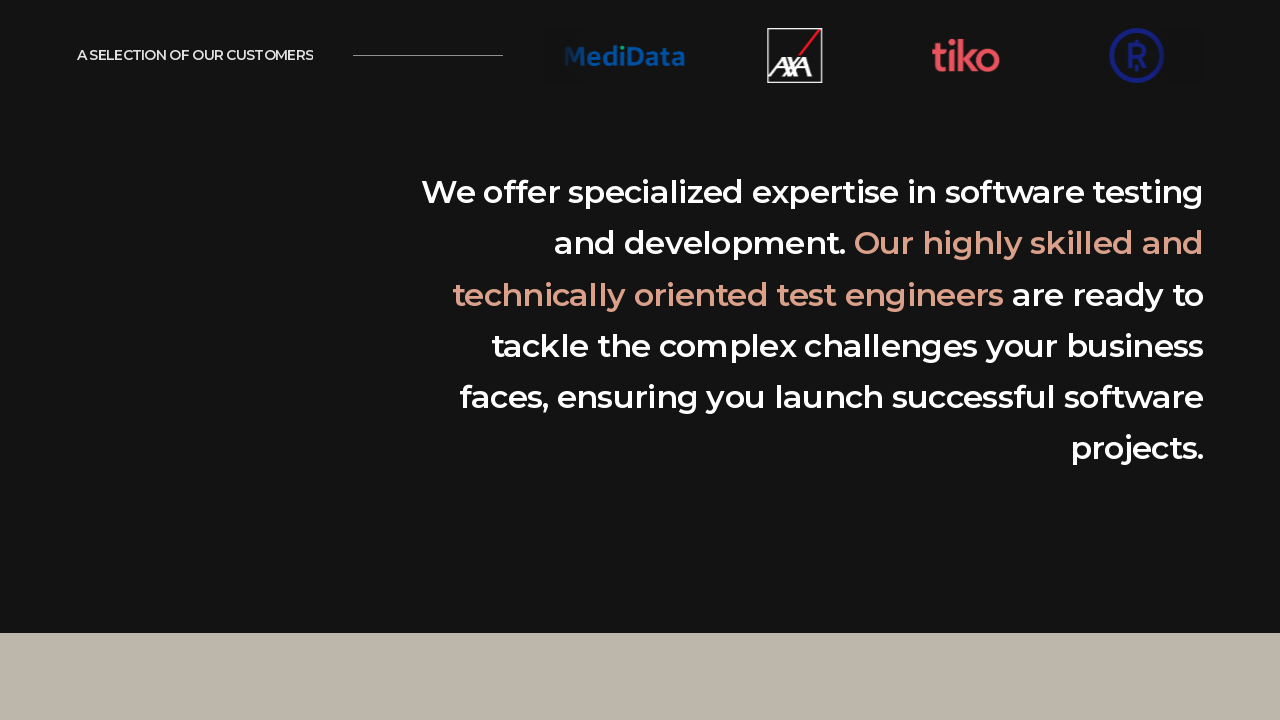

Scrolled down by 200 pixels (total: 800 pixels)
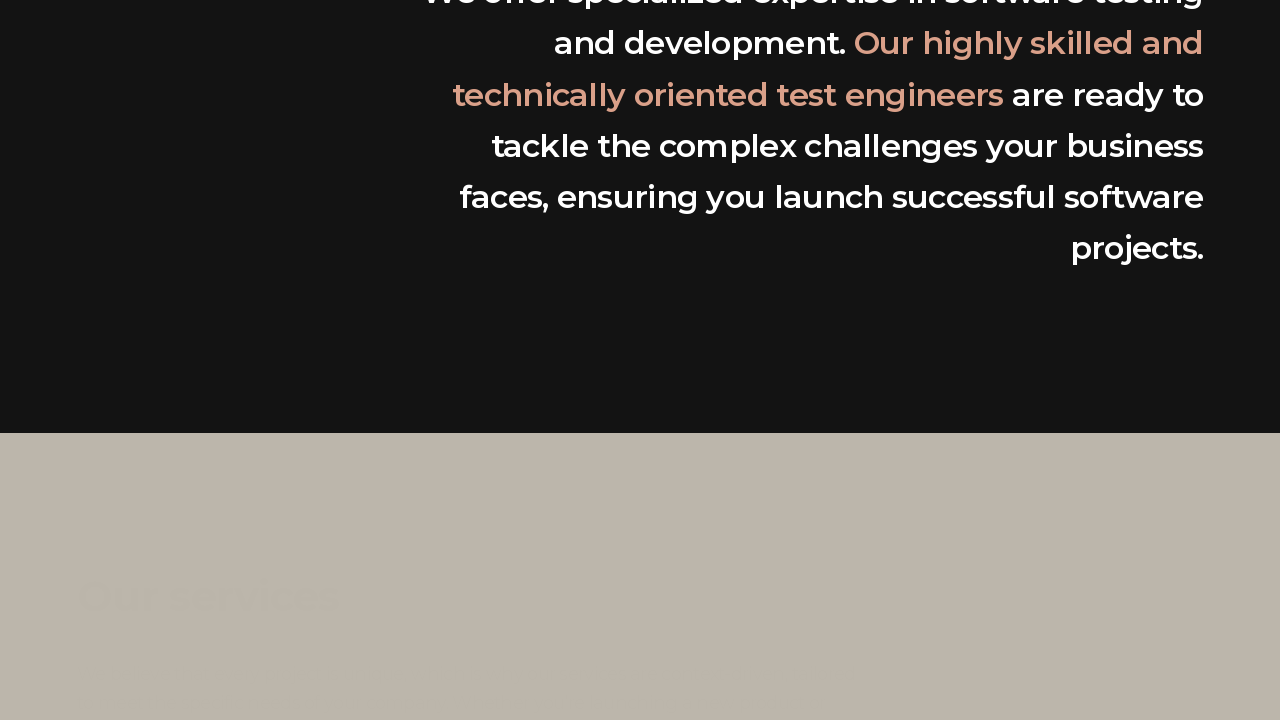

Waited 100ms between scroll steps
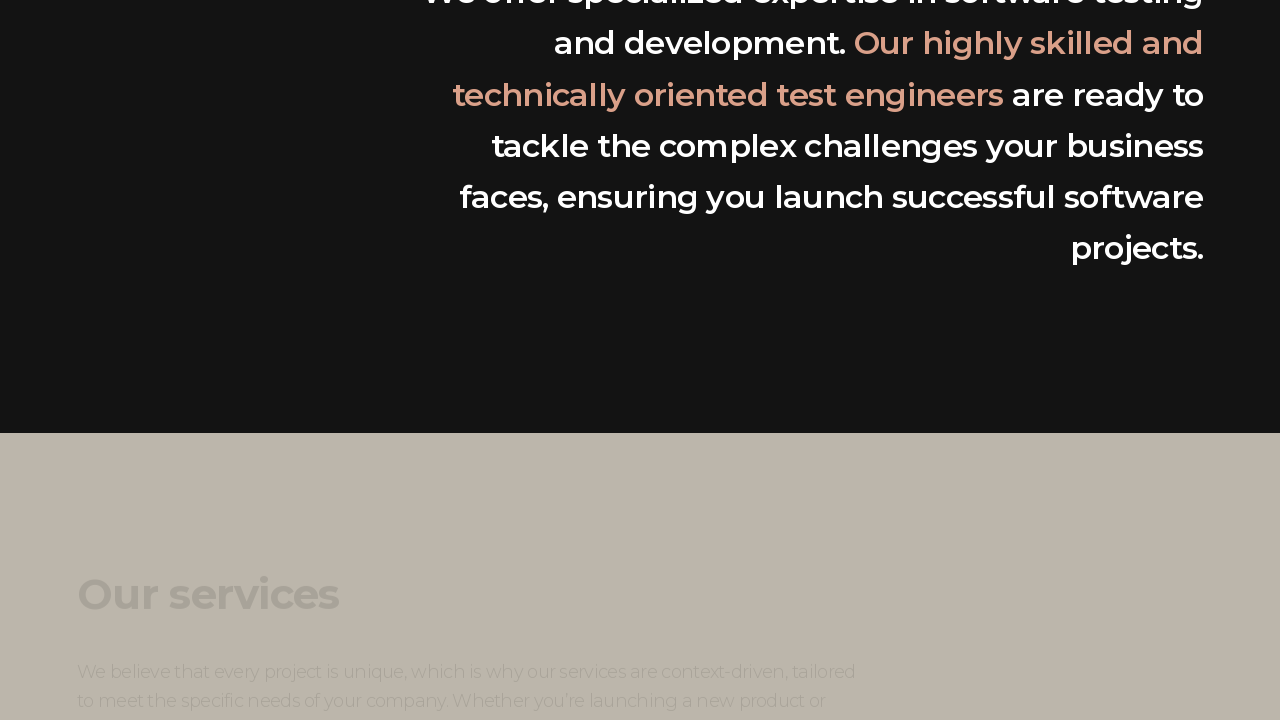

Scrolled down by 200 pixels (total: 1000 pixels)
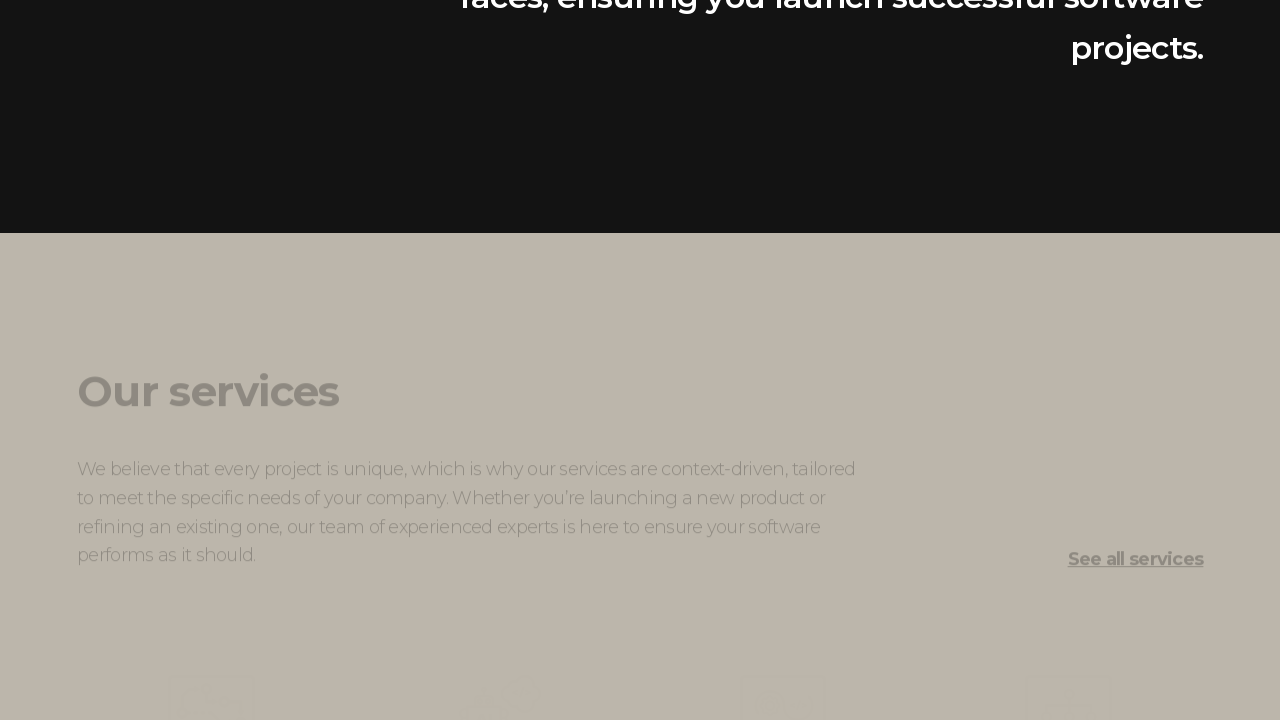

Waited 100ms between scroll steps
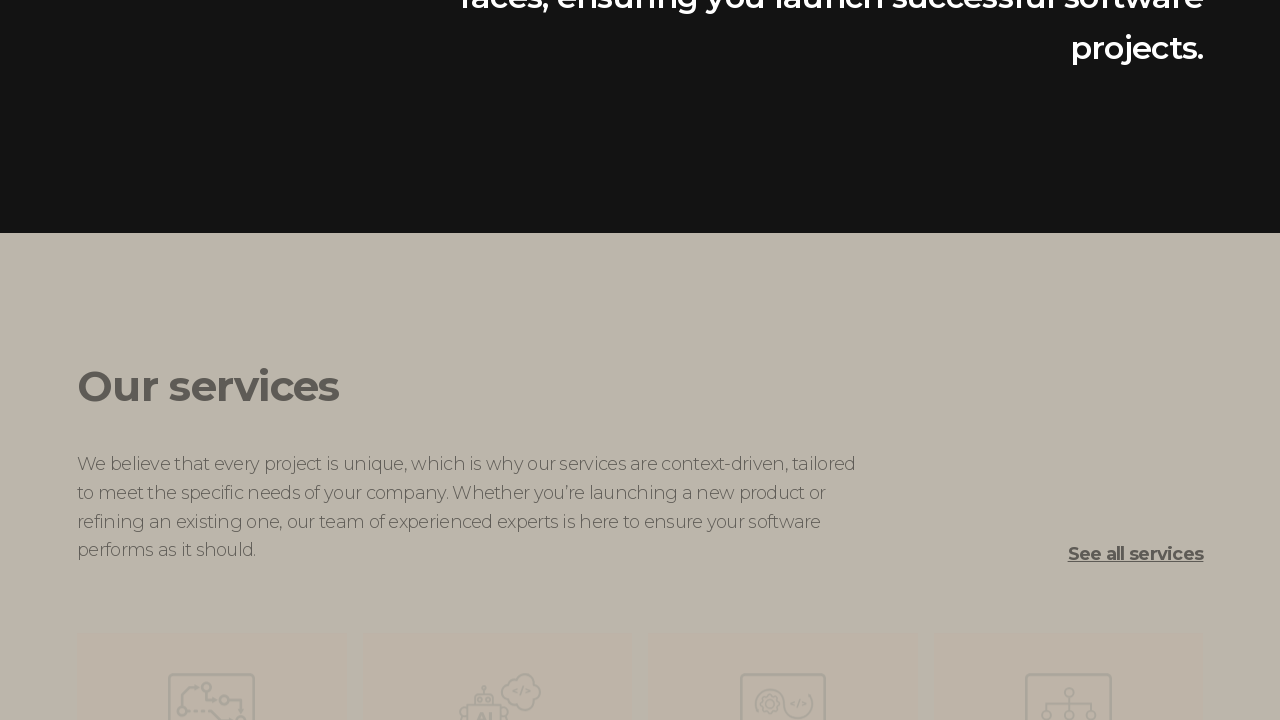

Waited 500ms for page to settle after scrolling completed
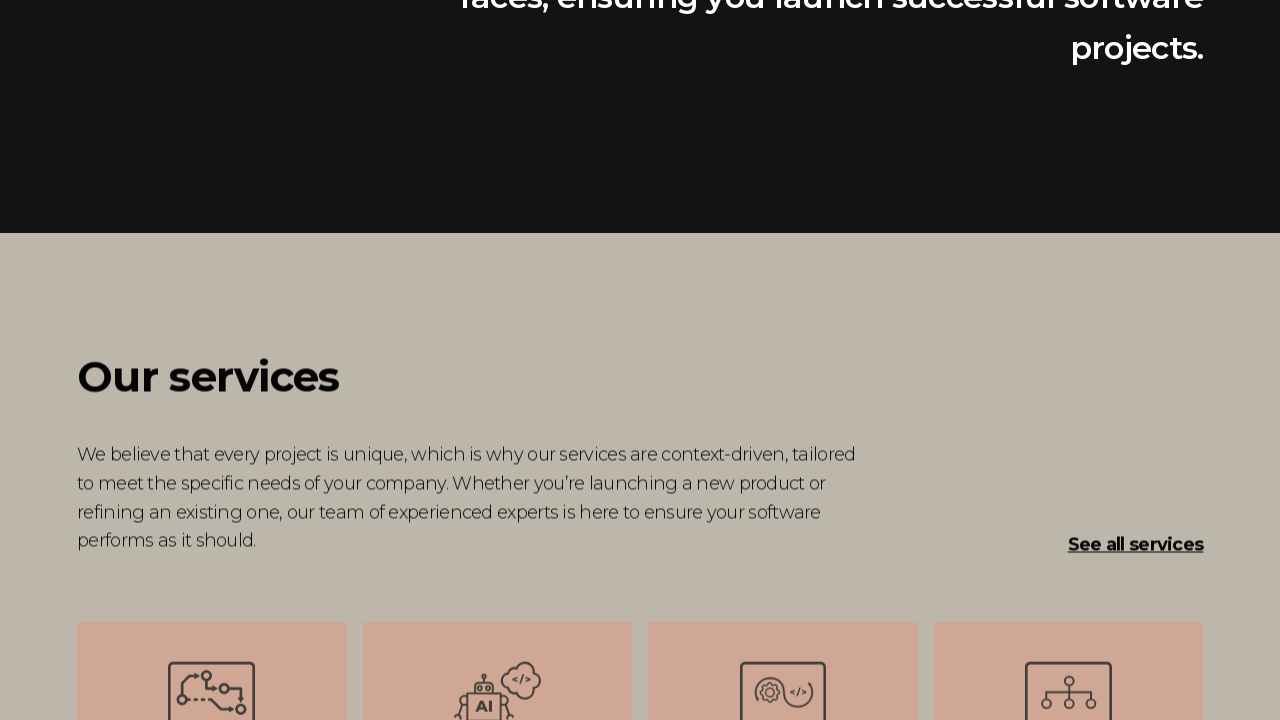

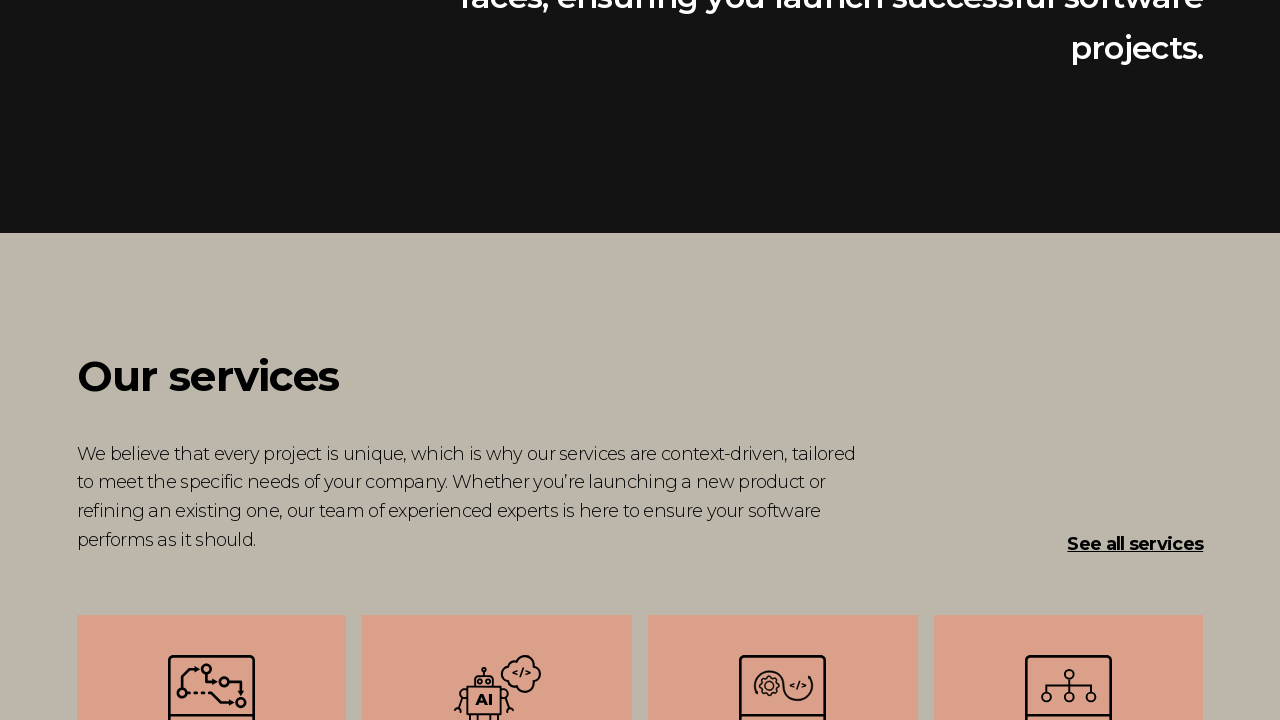